Tests dynamic content loading by clicking a start button and waiting for a dynamically loaded element to become visible

Starting URL: http://the-internet.herokuapp.com/dynamic_loading/2

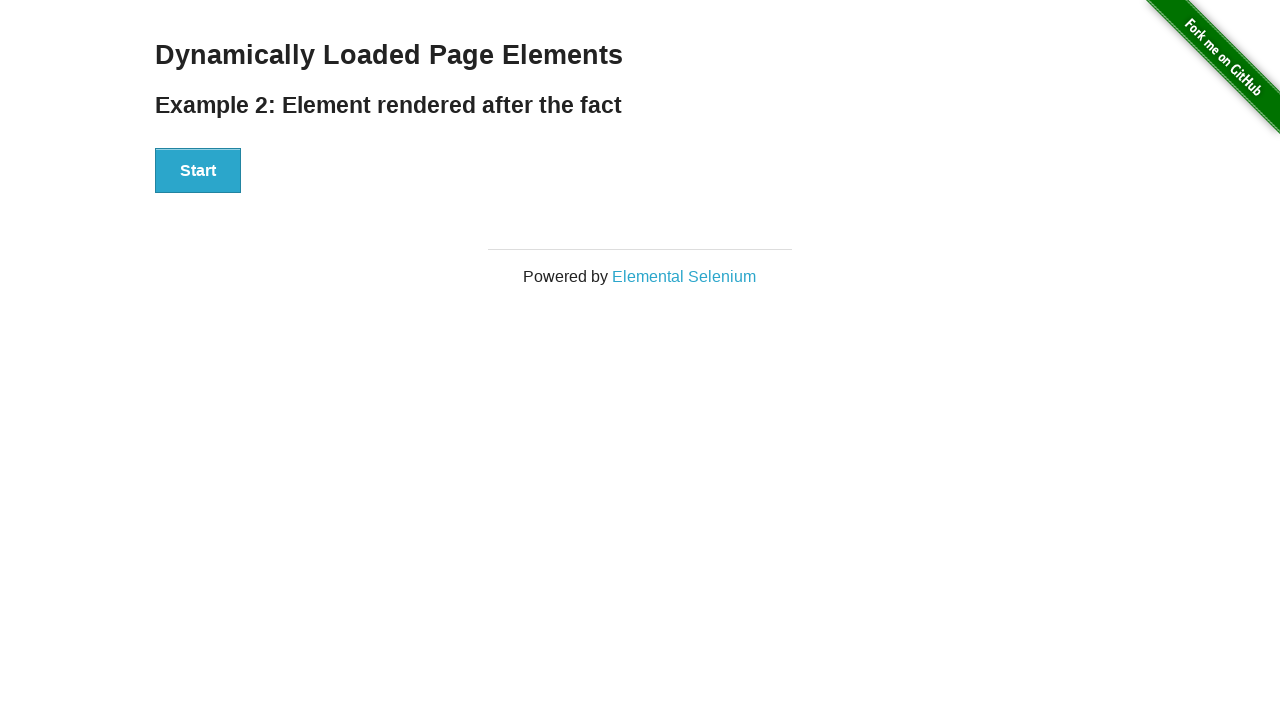

Navigated to dynamic loading test page
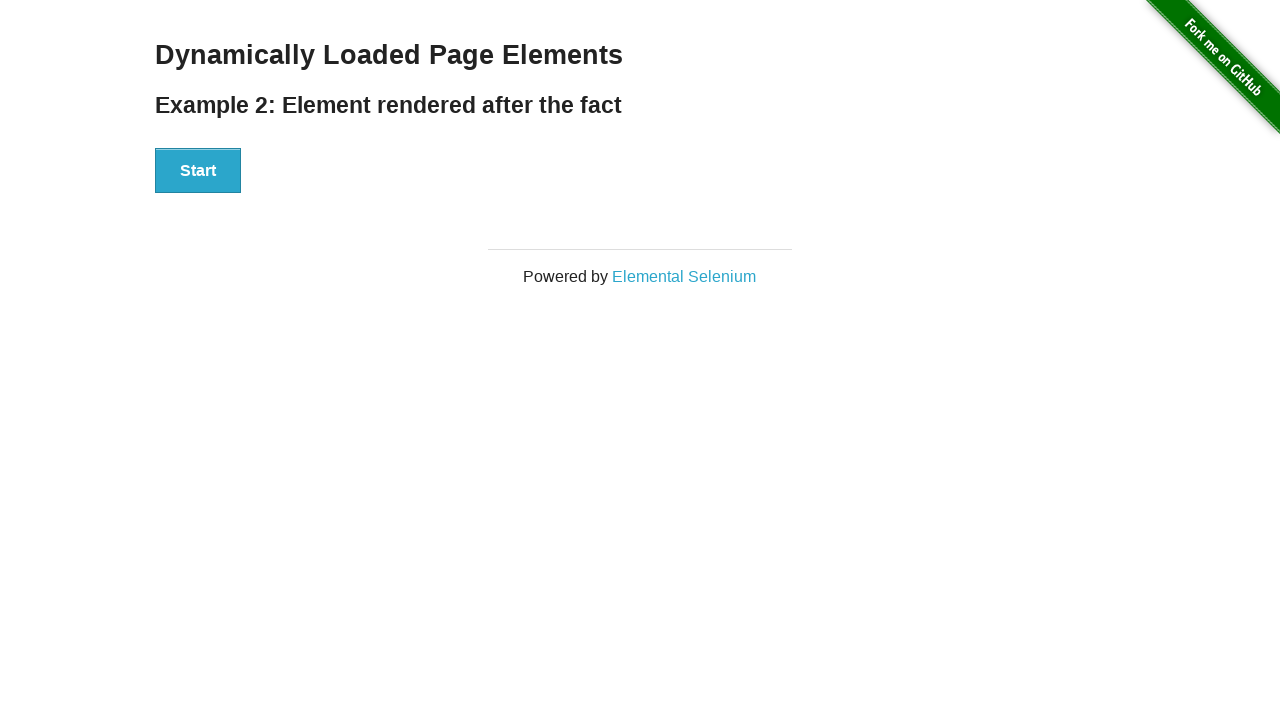

Clicked start button to trigger dynamic content loading at (198, 171) on xpath=//button
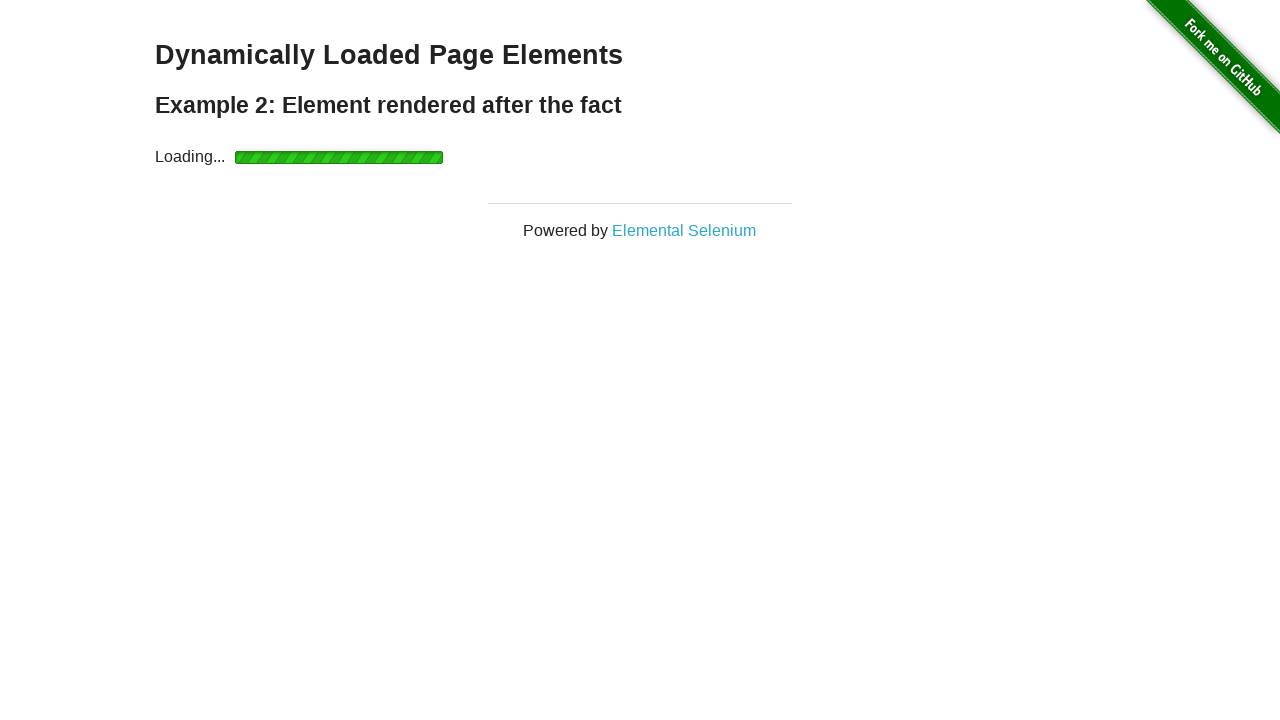

Dynamically loaded element became visible
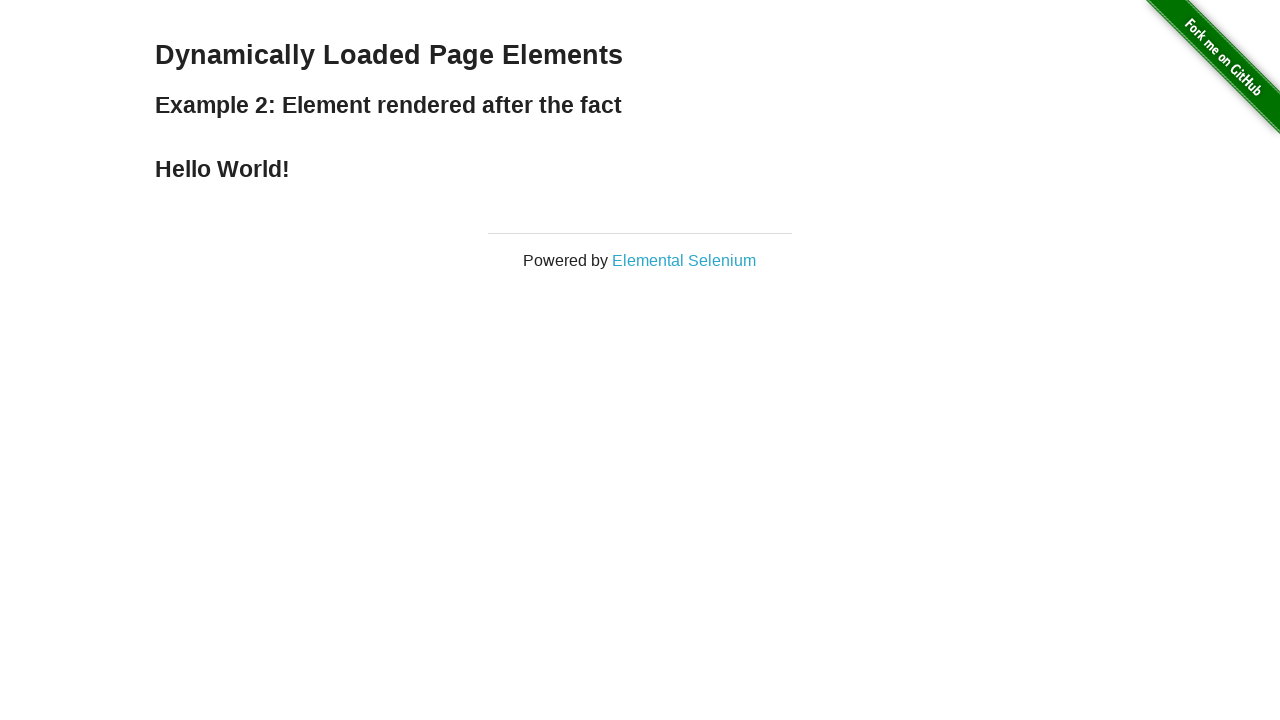

Verified that dynamically loaded element is visible
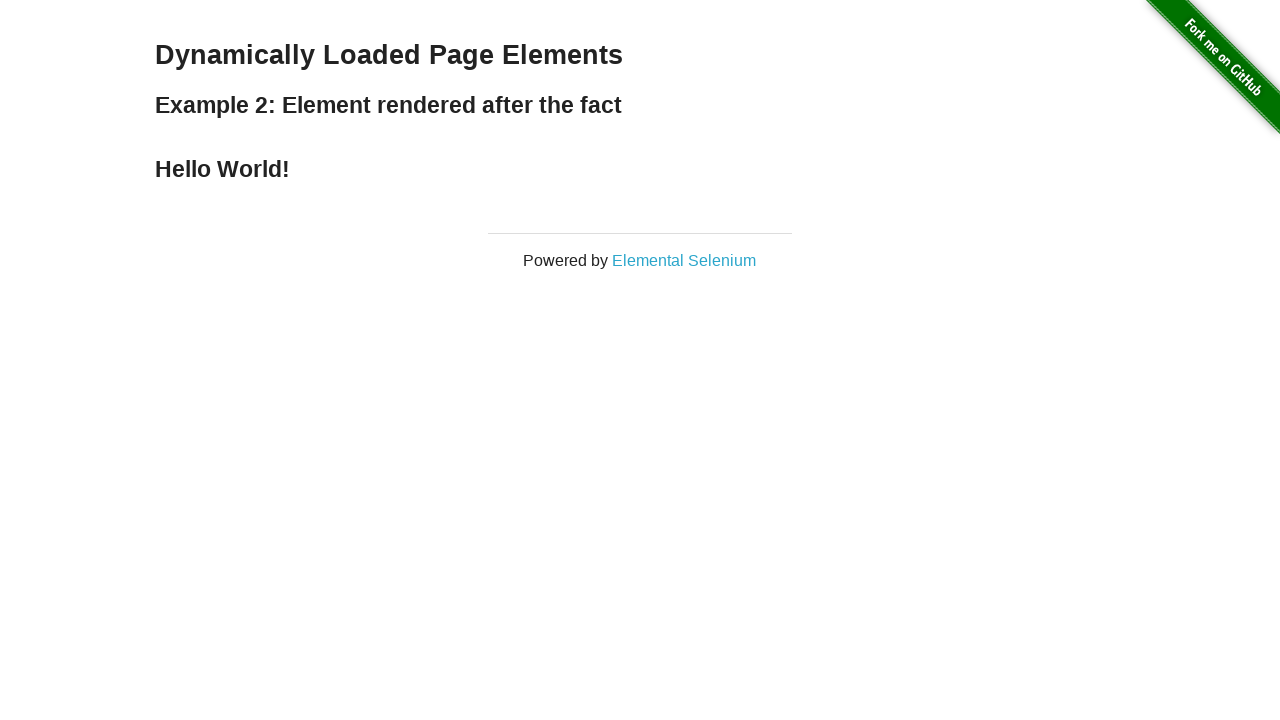

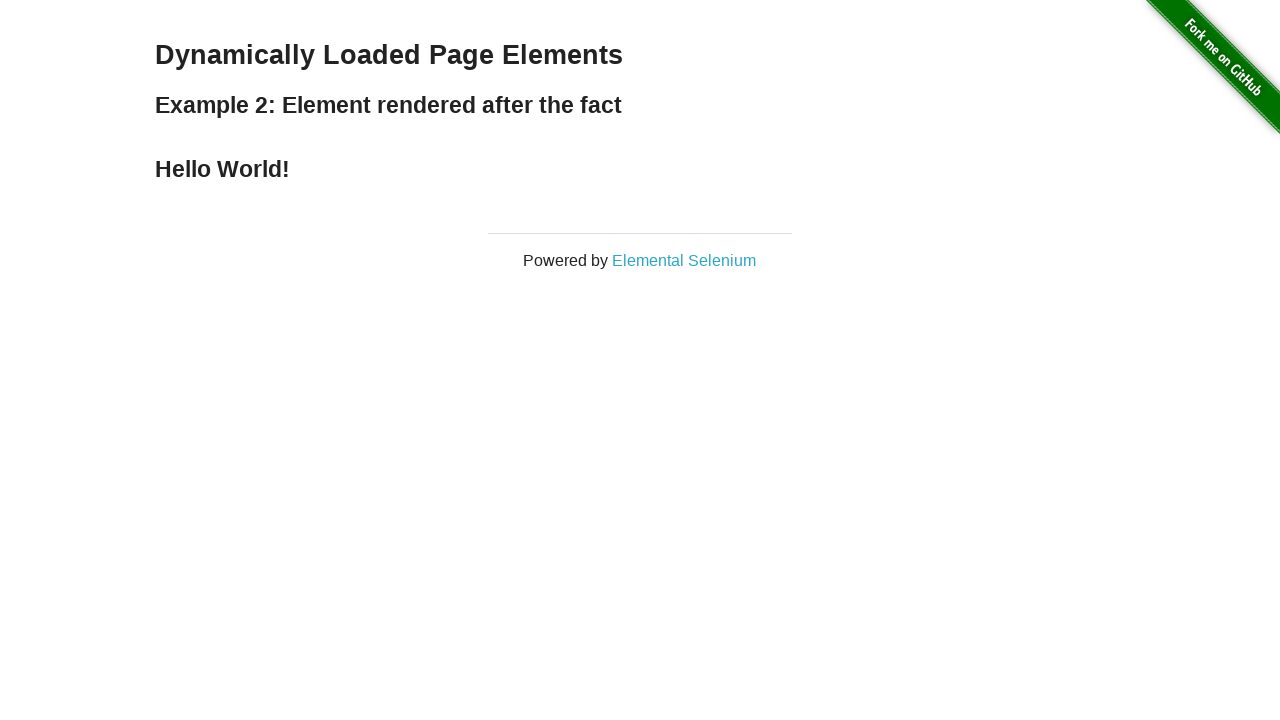